Opens the Ajio e-commerce website homepage and verifies it loads successfully

Starting URL: https://www.ajio.com/

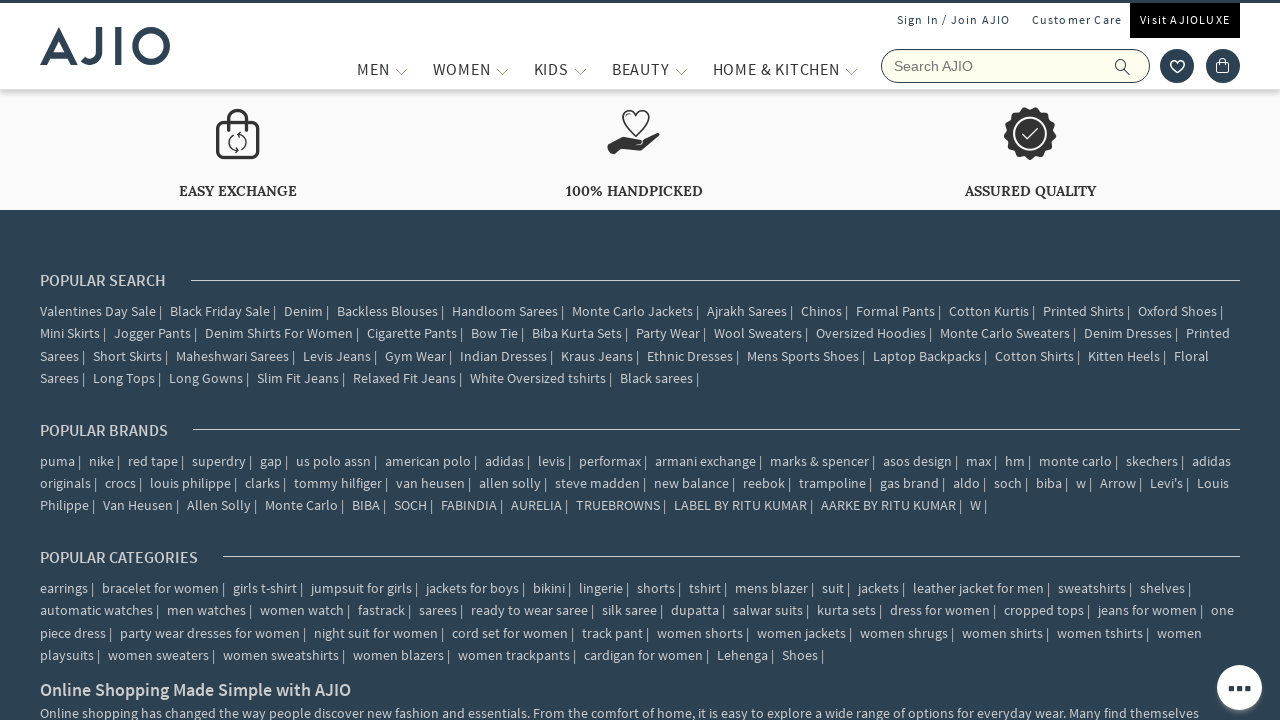

Waited for page to reach networkidle state
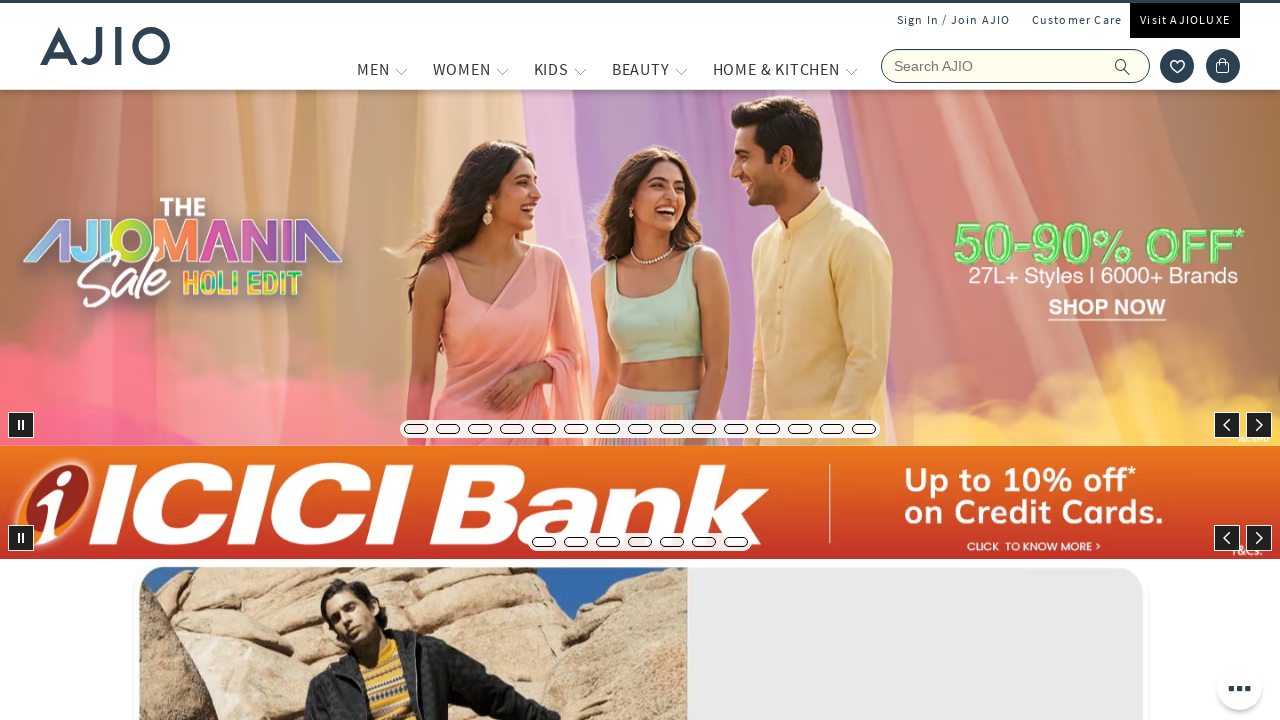

Verified body element is present - Ajio homepage loaded successfully
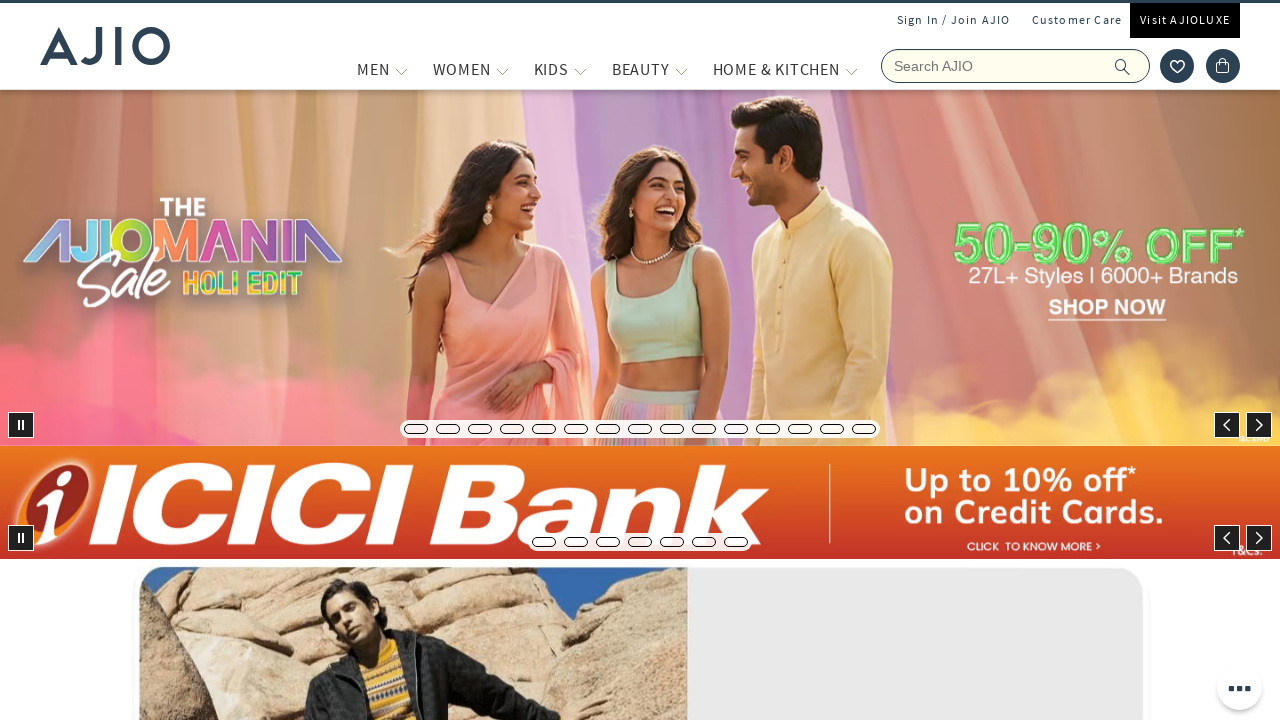

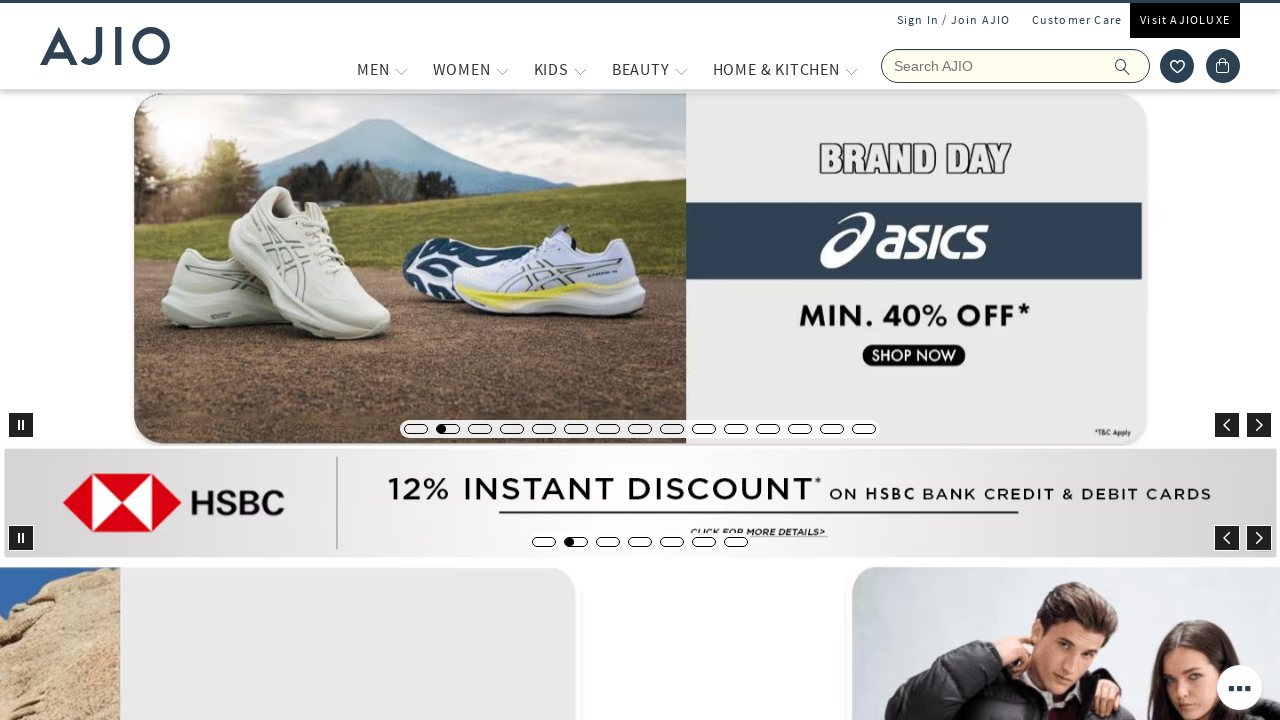